Tests JavaScript prompt alert handling by switching to iframe, triggering a prompt, entering text, and verifying the result

Starting URL: https://www.w3schools.com/js/tryit.asp?filename=tryjs_prompt

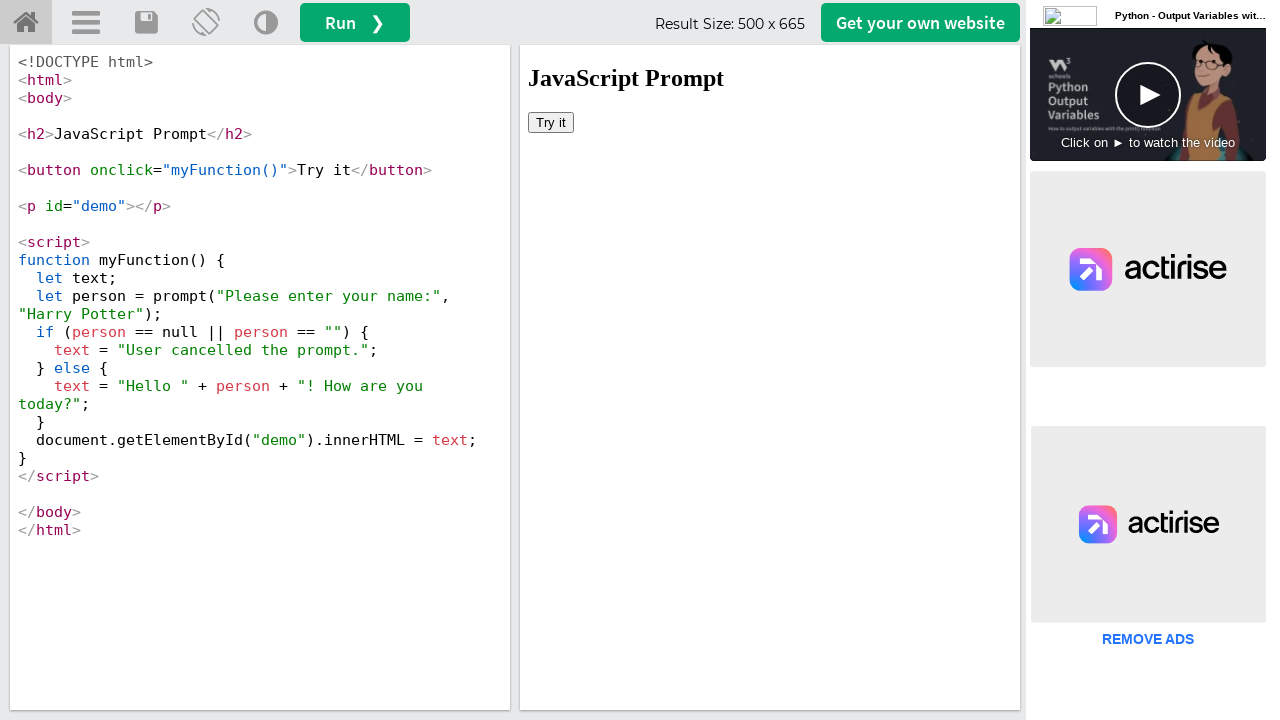

Located iframe containing the demo
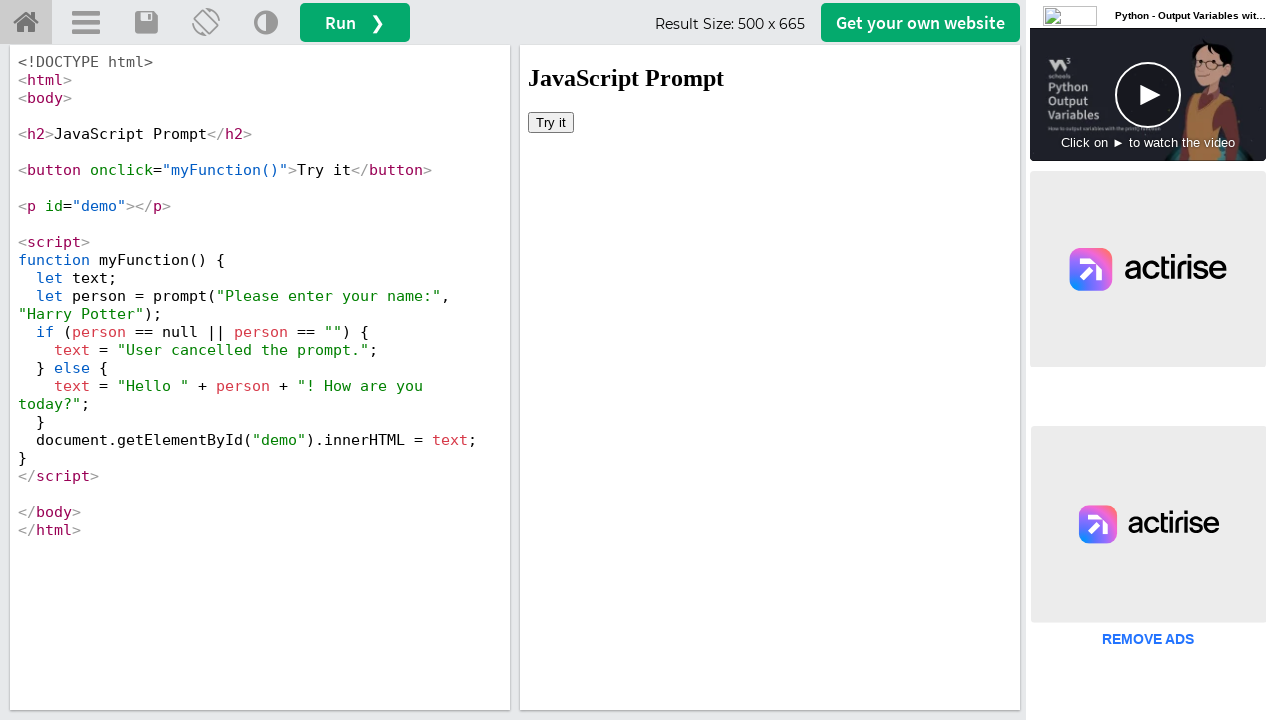

Clicked 'Try it' button to trigger JavaScript prompt at (551, 122) on iframe[name='iframeResult'] >> internal:control=enter-frame >> xpath=//button[te
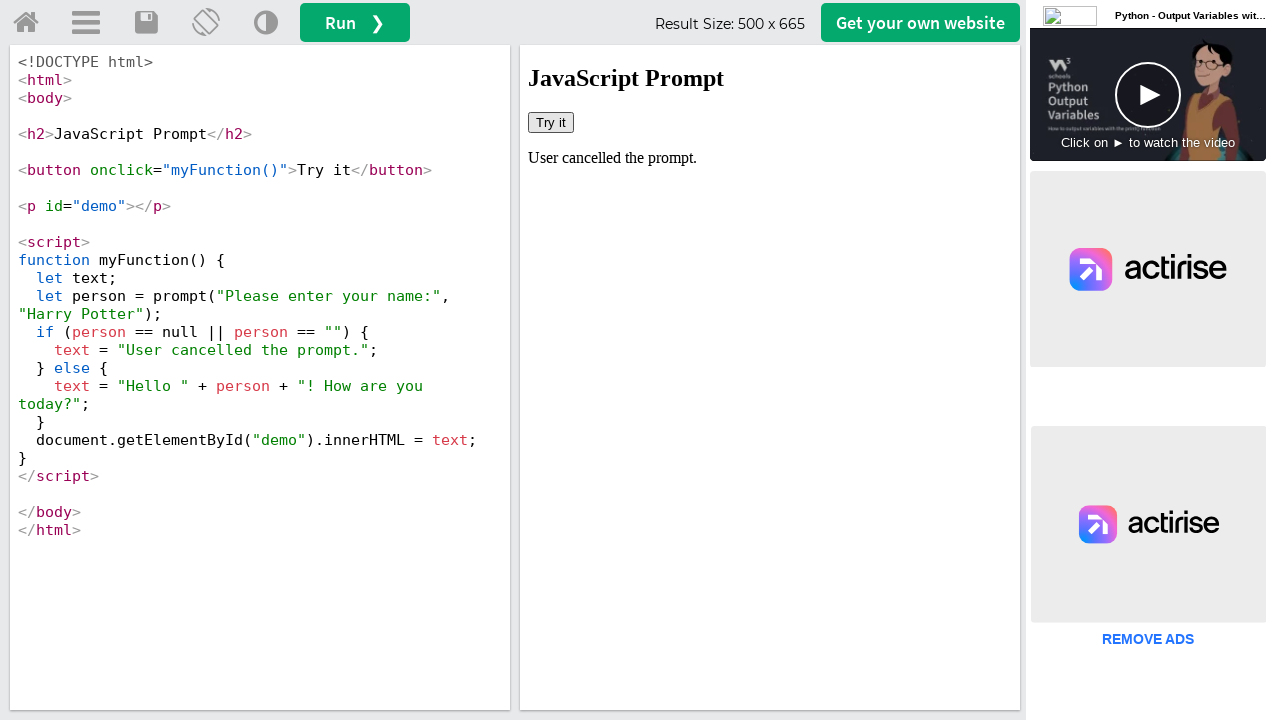

Set up dialog handler to accept prompt with 'TestUser123'
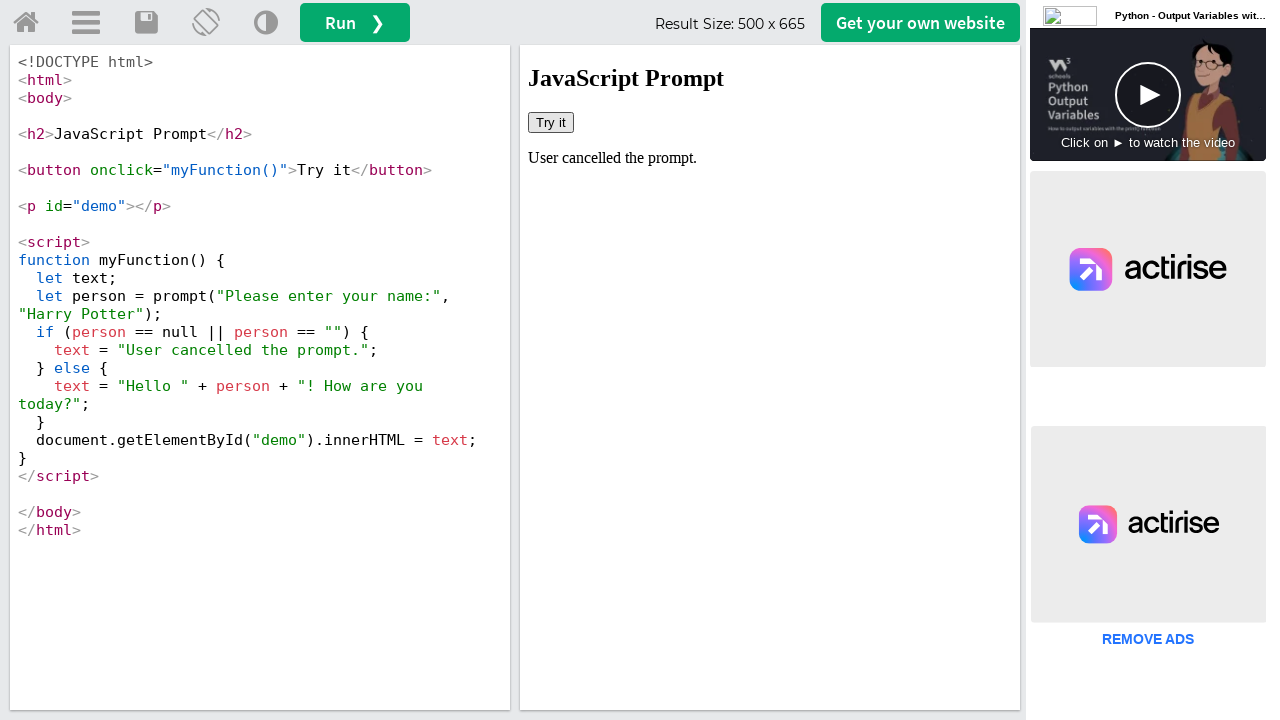

Waited for result element to appear
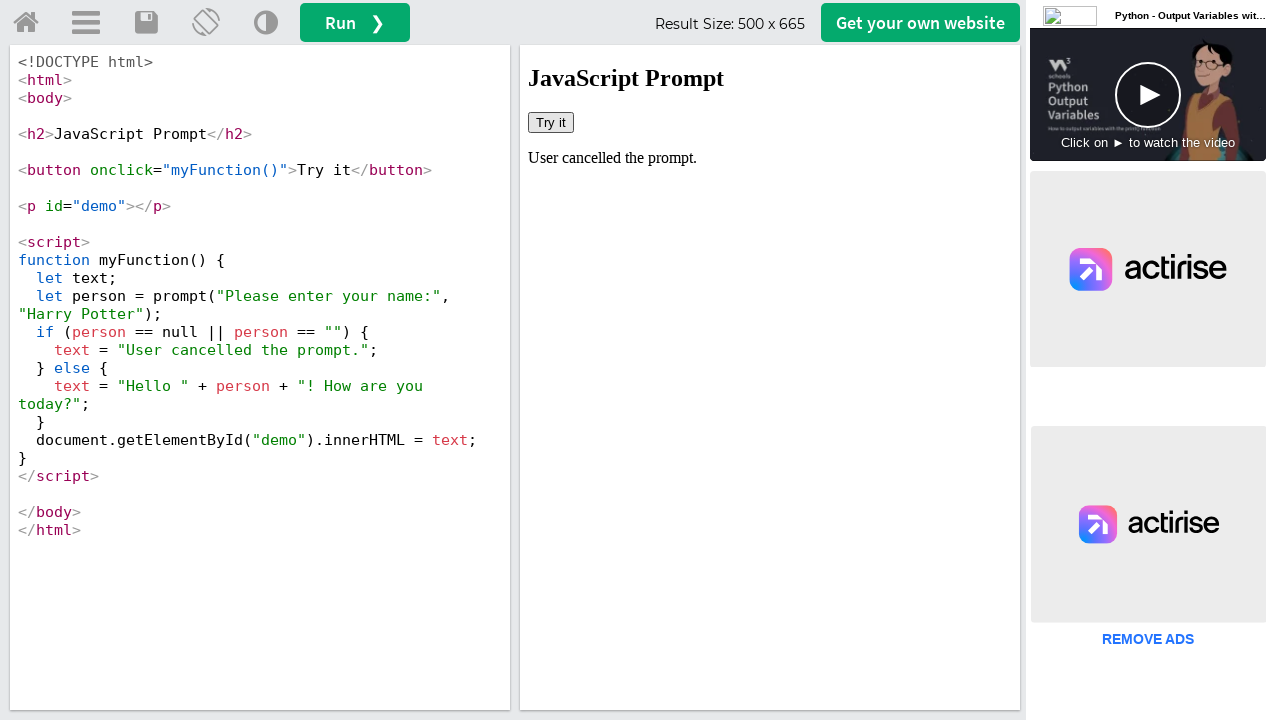

Retrieved result text: User cancelled the prompt.
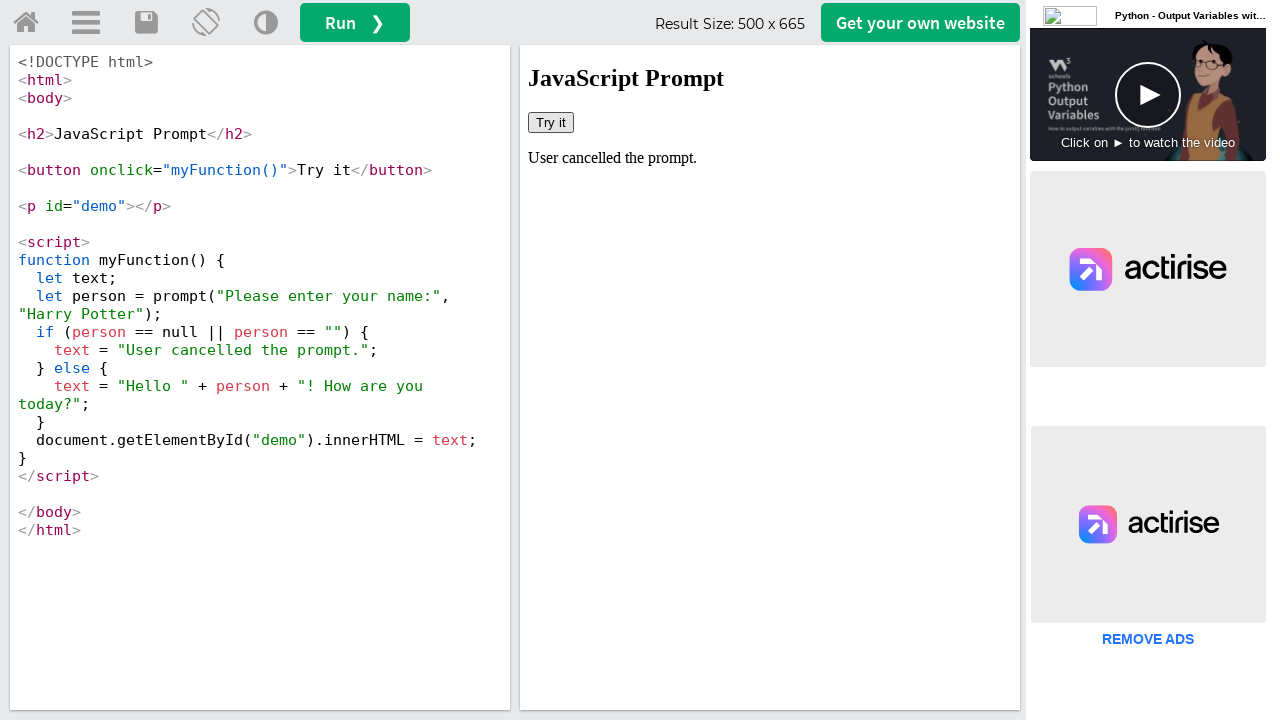

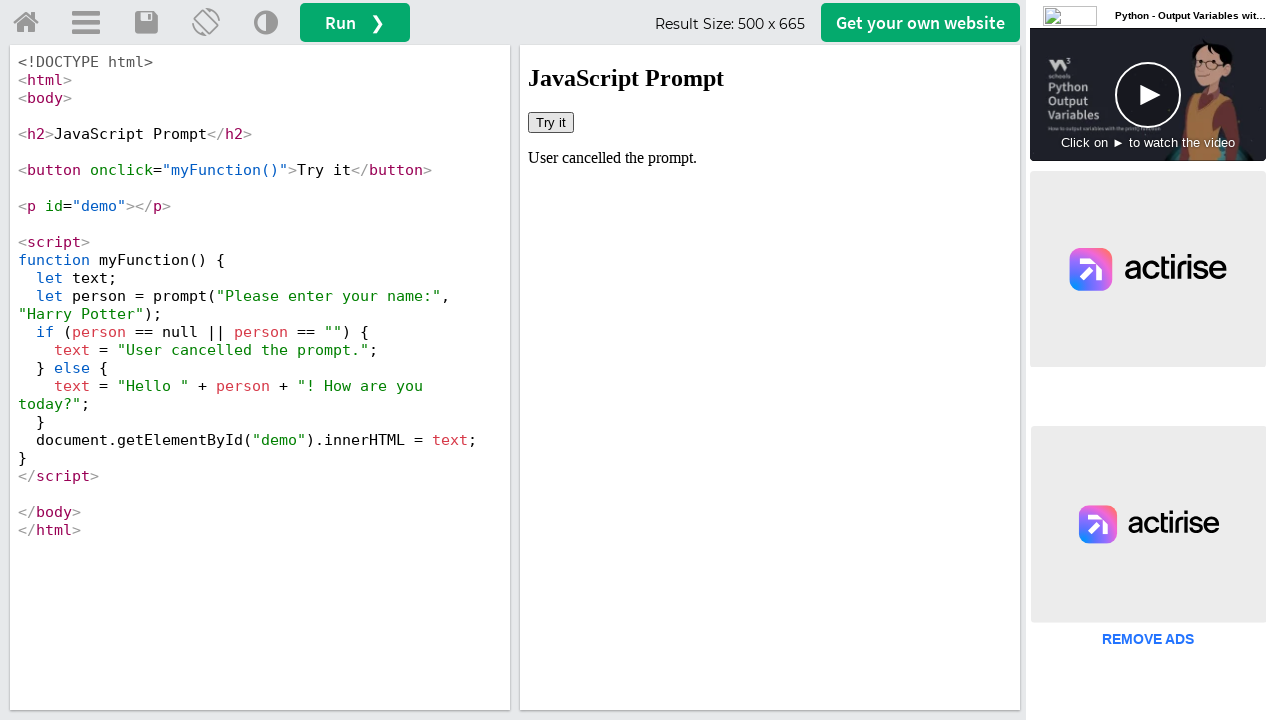